Tests CSS selector functionality on a practice page by filling form fields and interacting with elements

Starting URL: https://www.hyrtutorials.com/p/css-selectors-practice.html

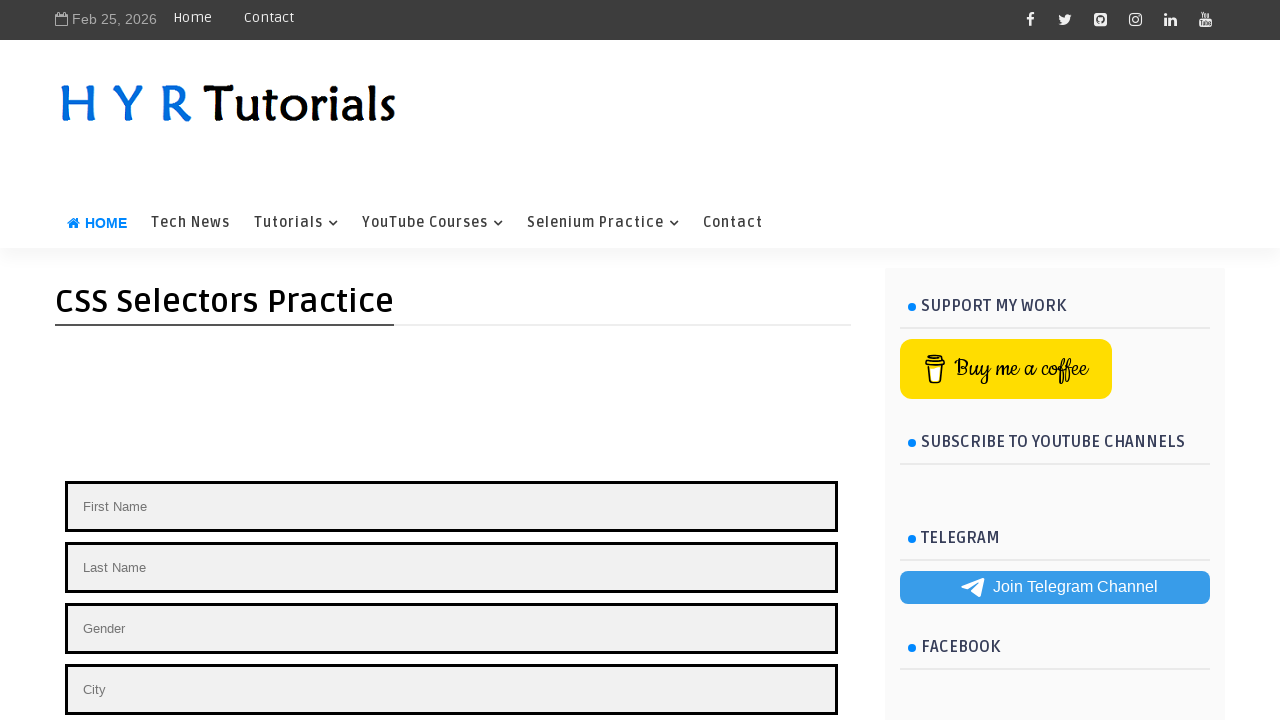

Filled first name field with 'Yadagiri' using ID selector on #firstName
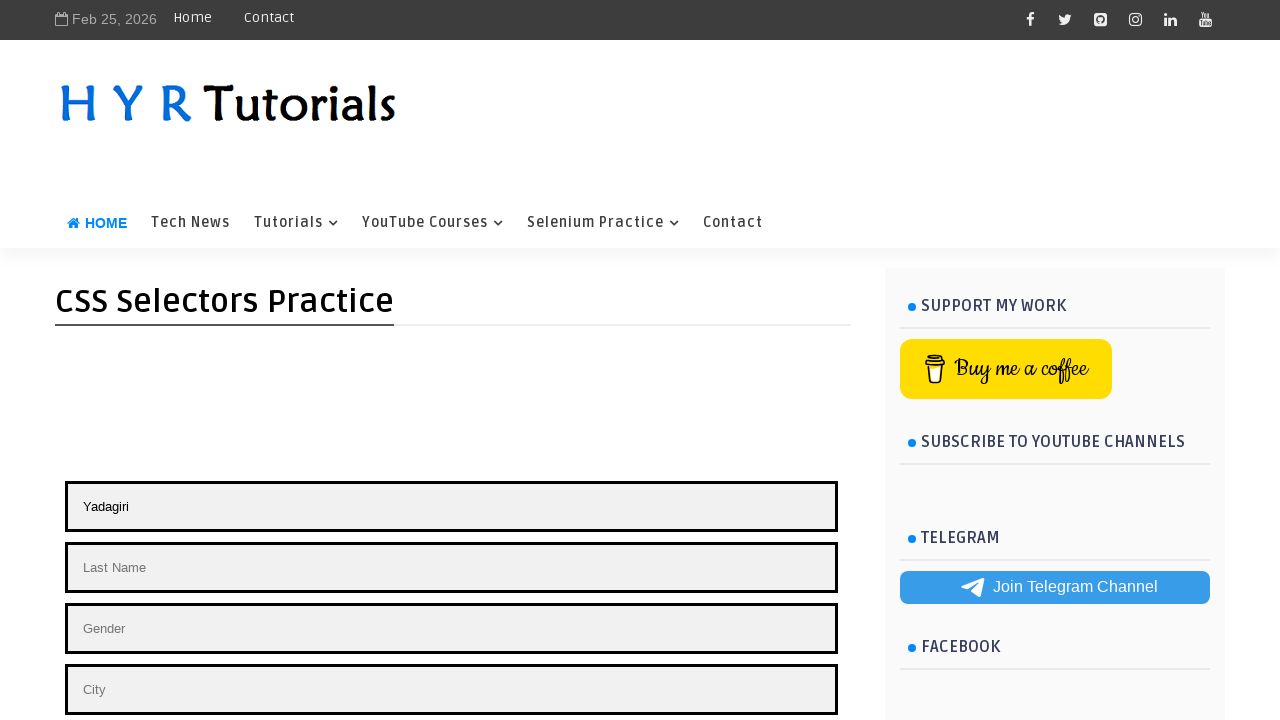

Filled gender field with 'Male' using class selector on .gender
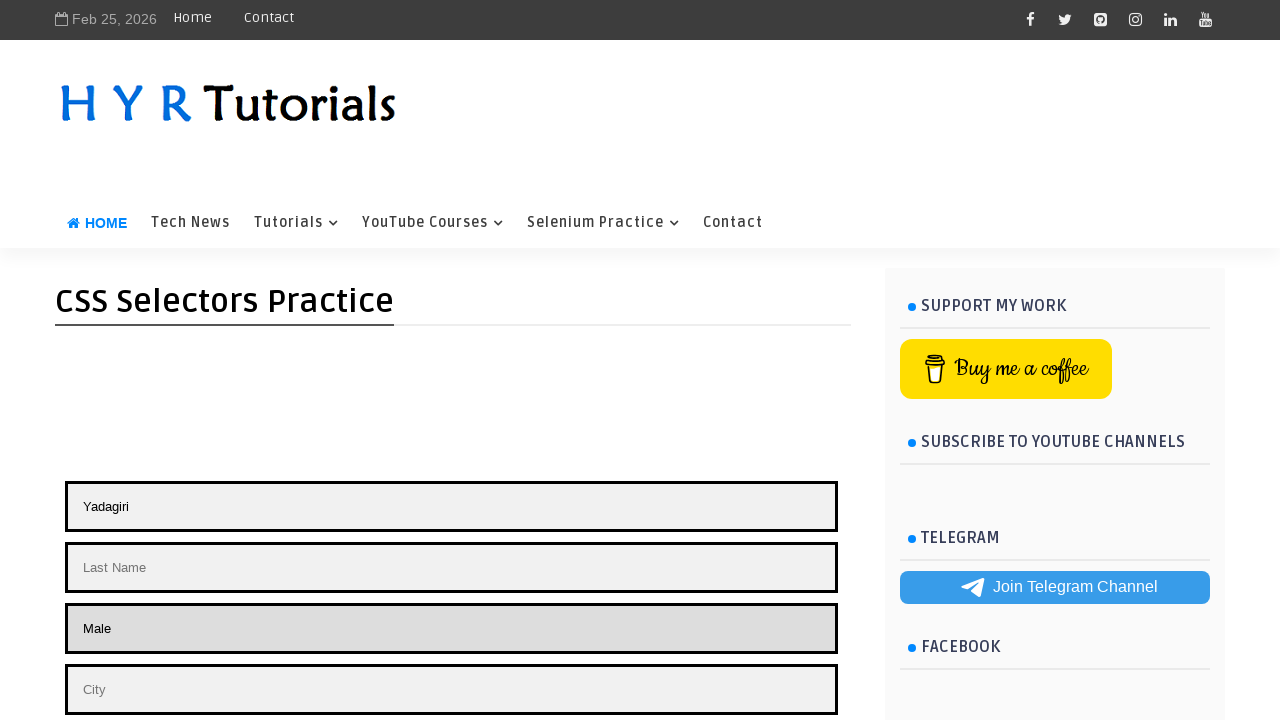

Button element loaded and verified
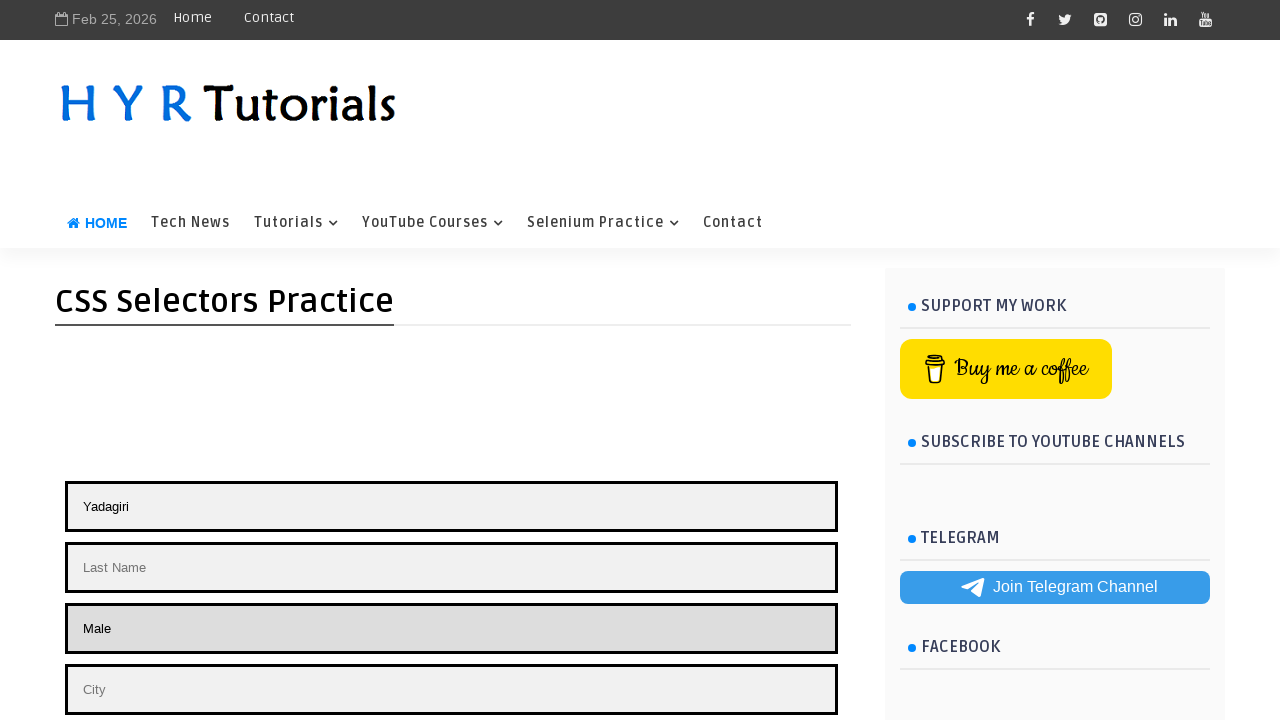

All elements on page loaded and verified
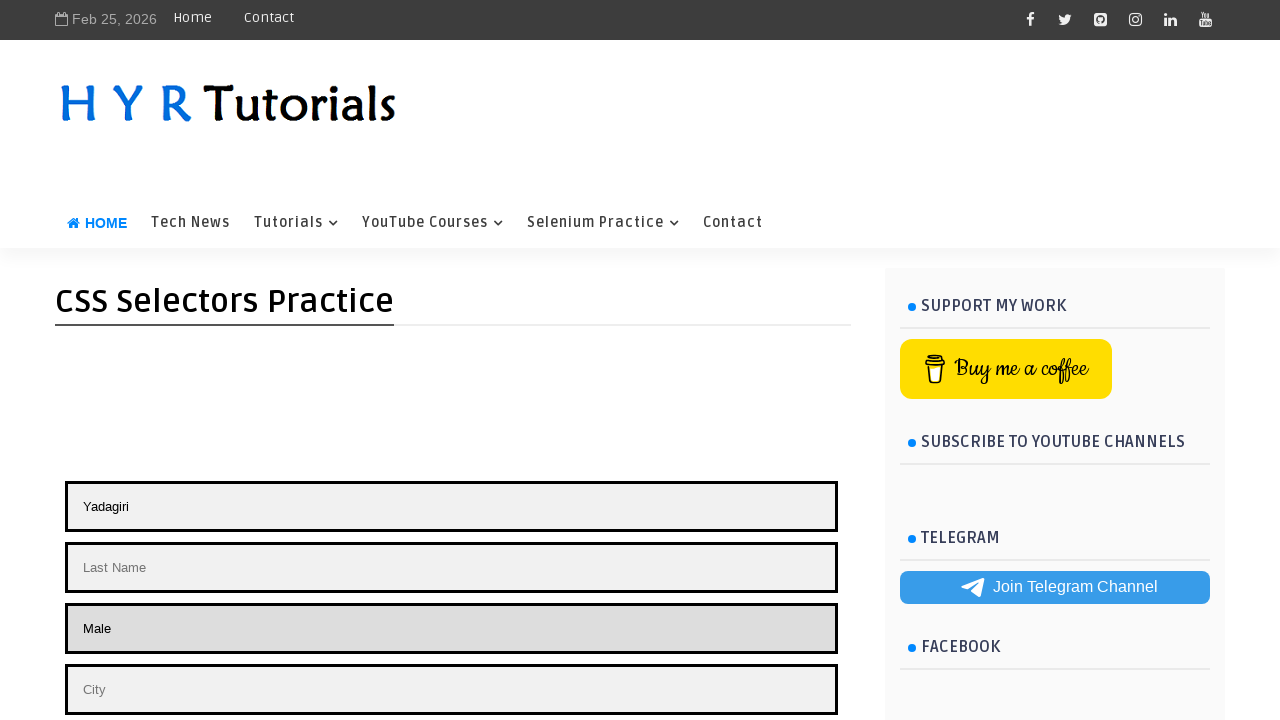

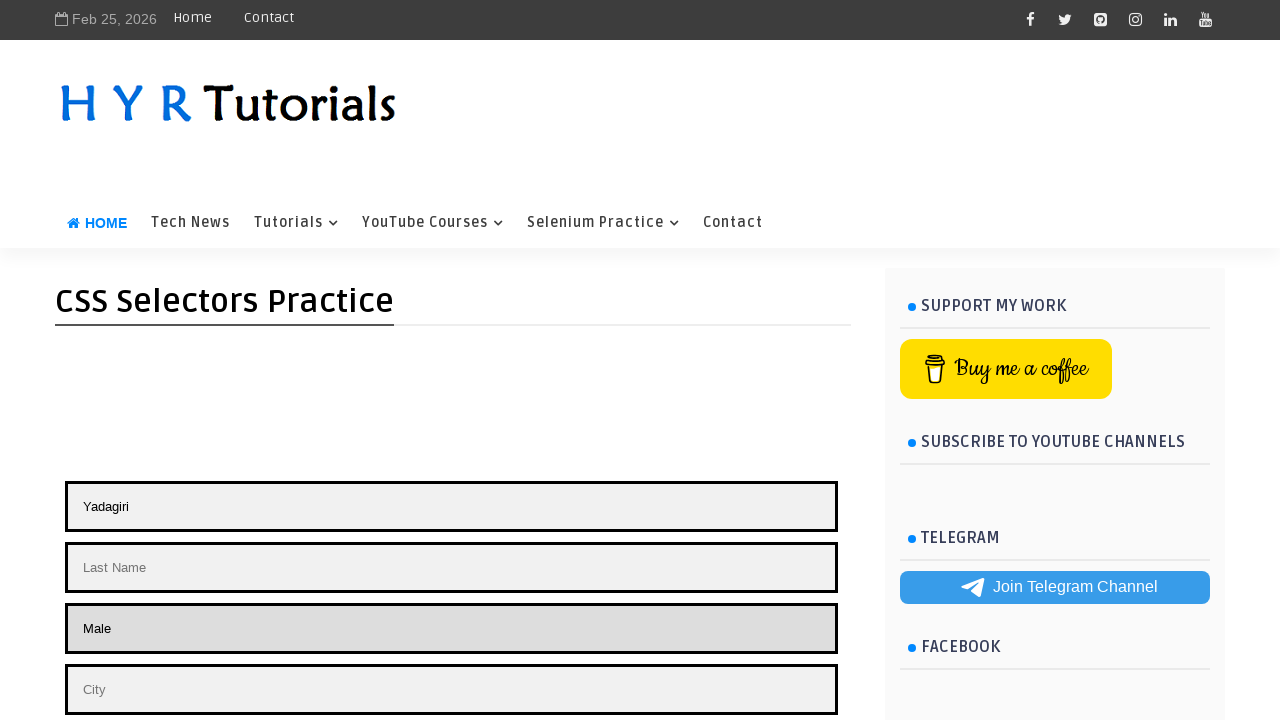